Tests that a button becomes unclickable after the first click due to hidden layers

Starting URL: http://www.uitestingplayground.com/hiddenlayers

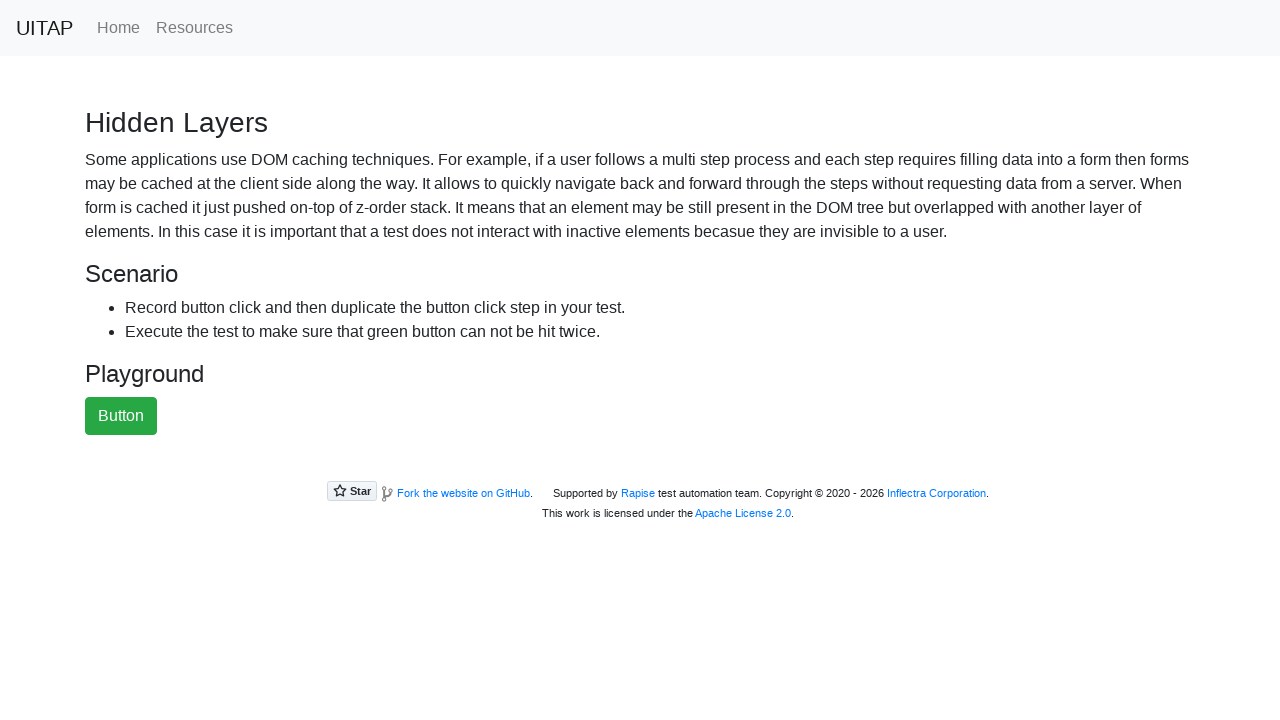

Clicked the green button on the hidden layers page at (121, 416) on #greenButton
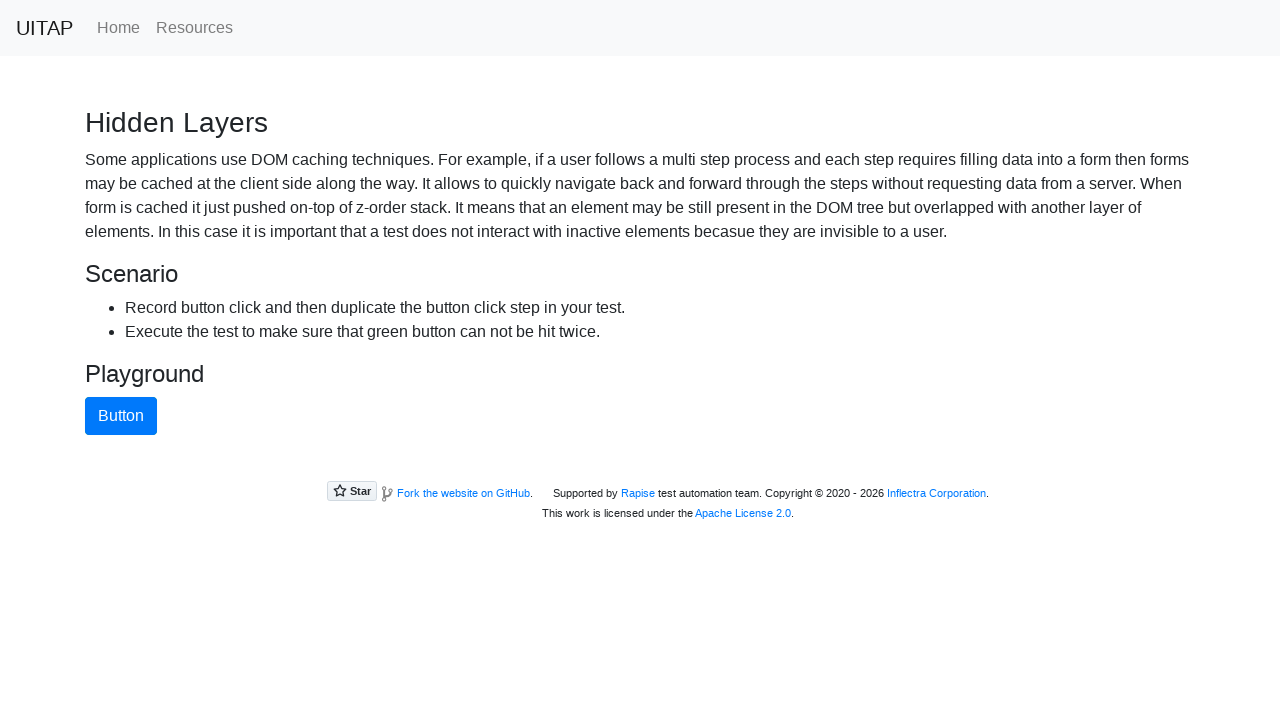

Failed to click green button - hidden overlay is blocking interaction as expected at (121, 416) on #greenButton
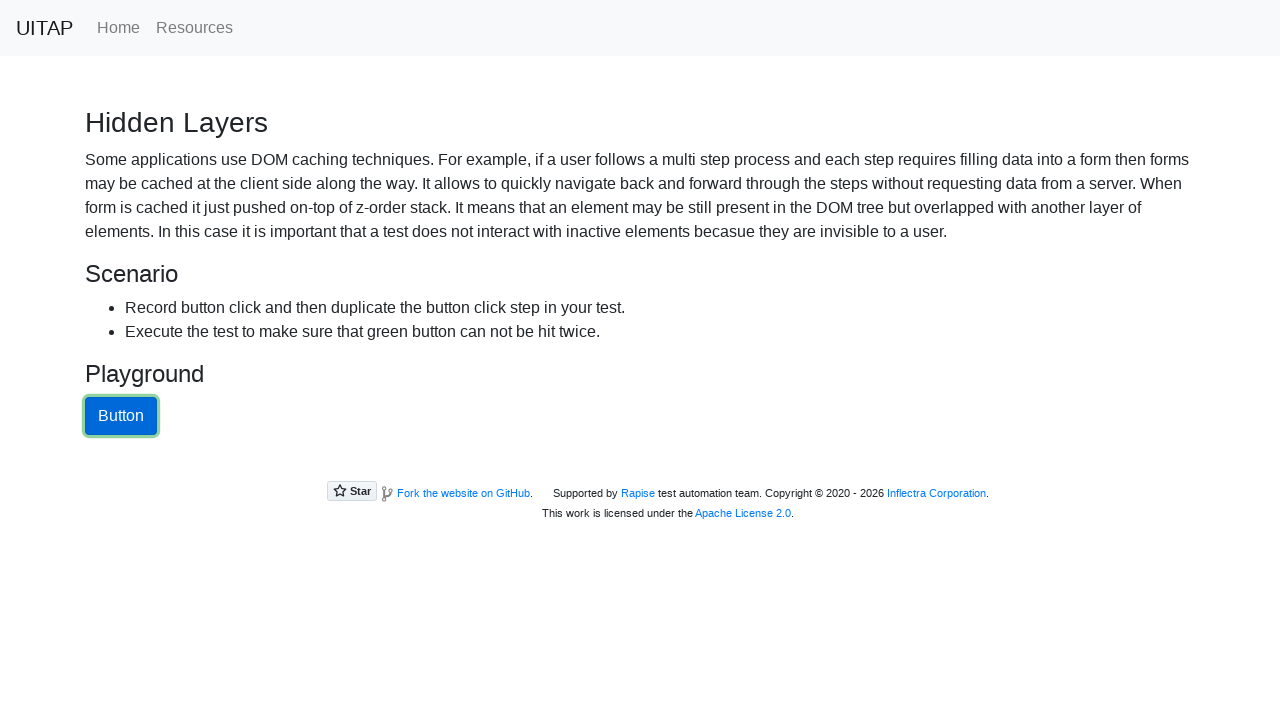

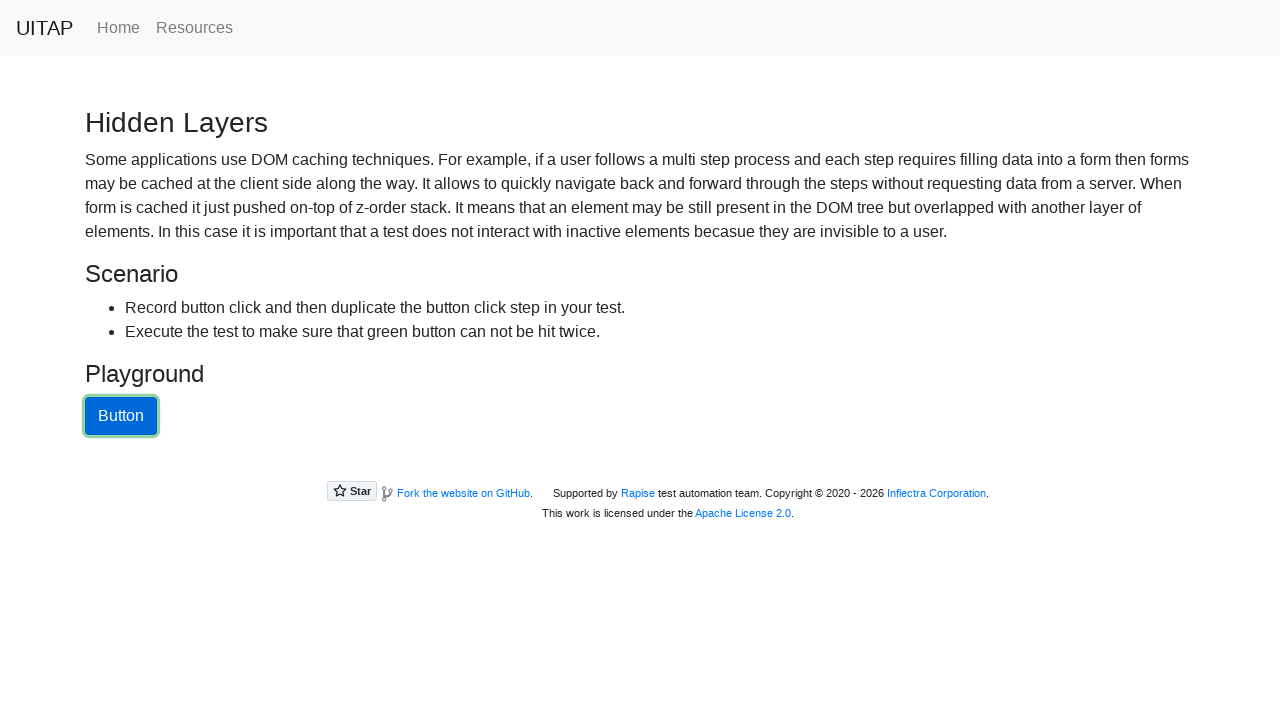